Tests a student application by entering a webcam name in a dialog box and navigating through the interface using keyboard interactions to set up media streaming.

Starting URL: https://live.monetanalytics.com/stu_proc/student.html#

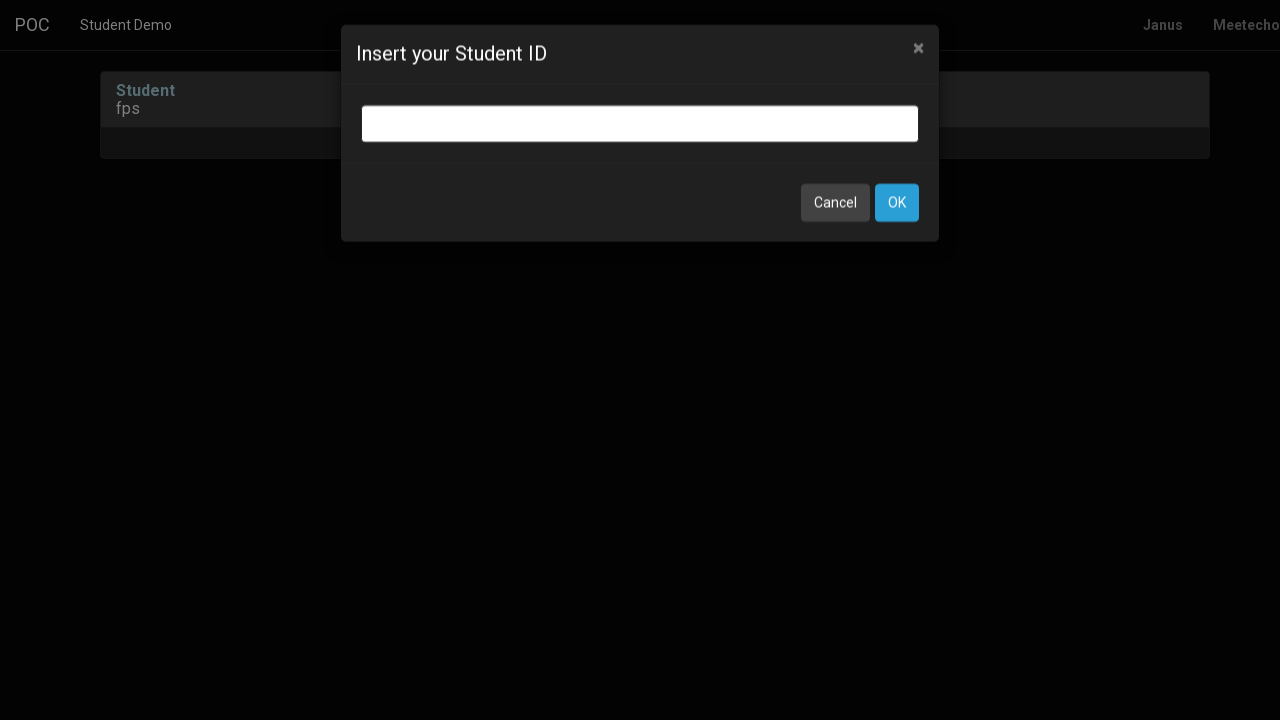

Webcam input dialog appeared
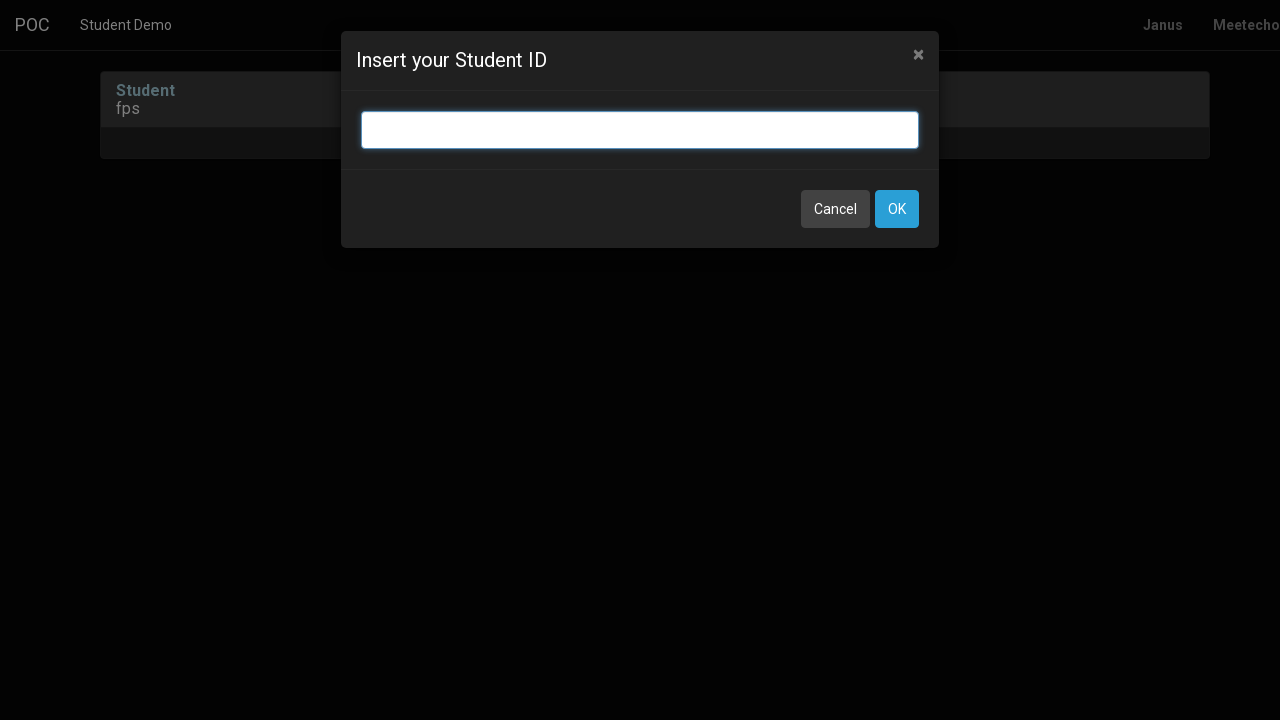

Entered 'Webcam1' in the webcam name field on input.bootbox-input.bootbox-input-text.form-control
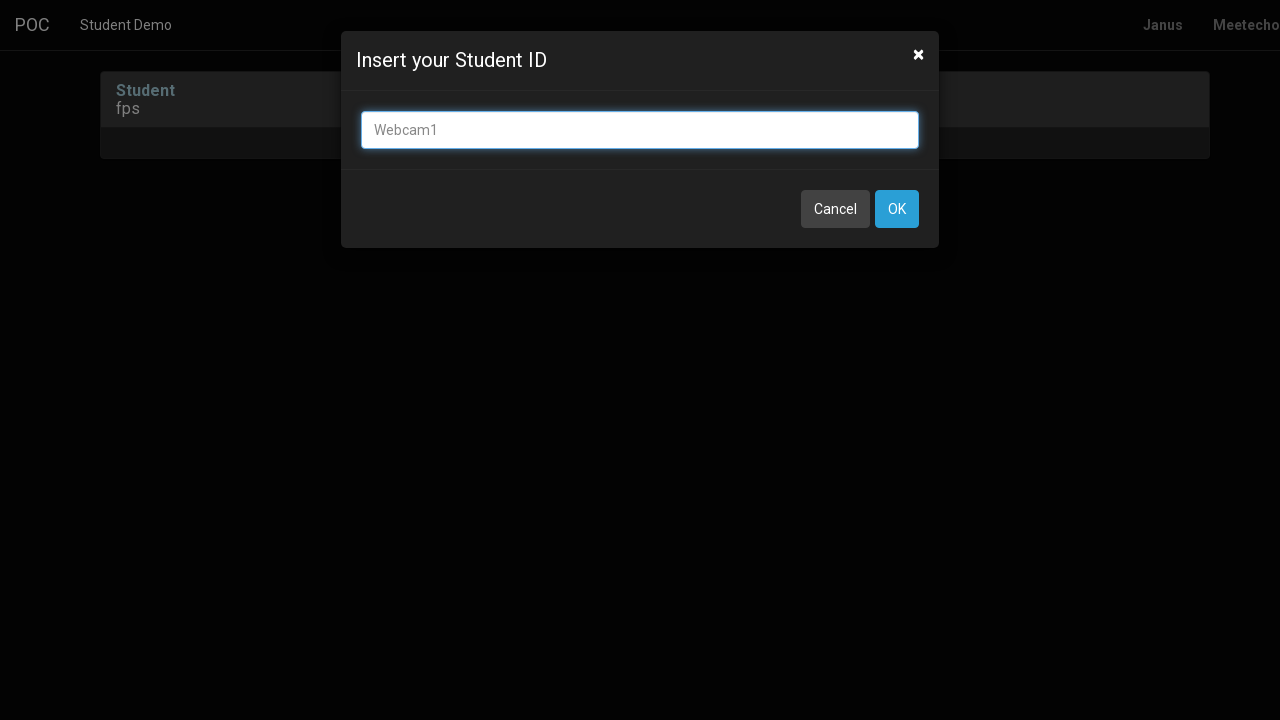

Clicked OK button to confirm webcam name at (897, 209) on xpath=//button[contains(text(),'OK')]
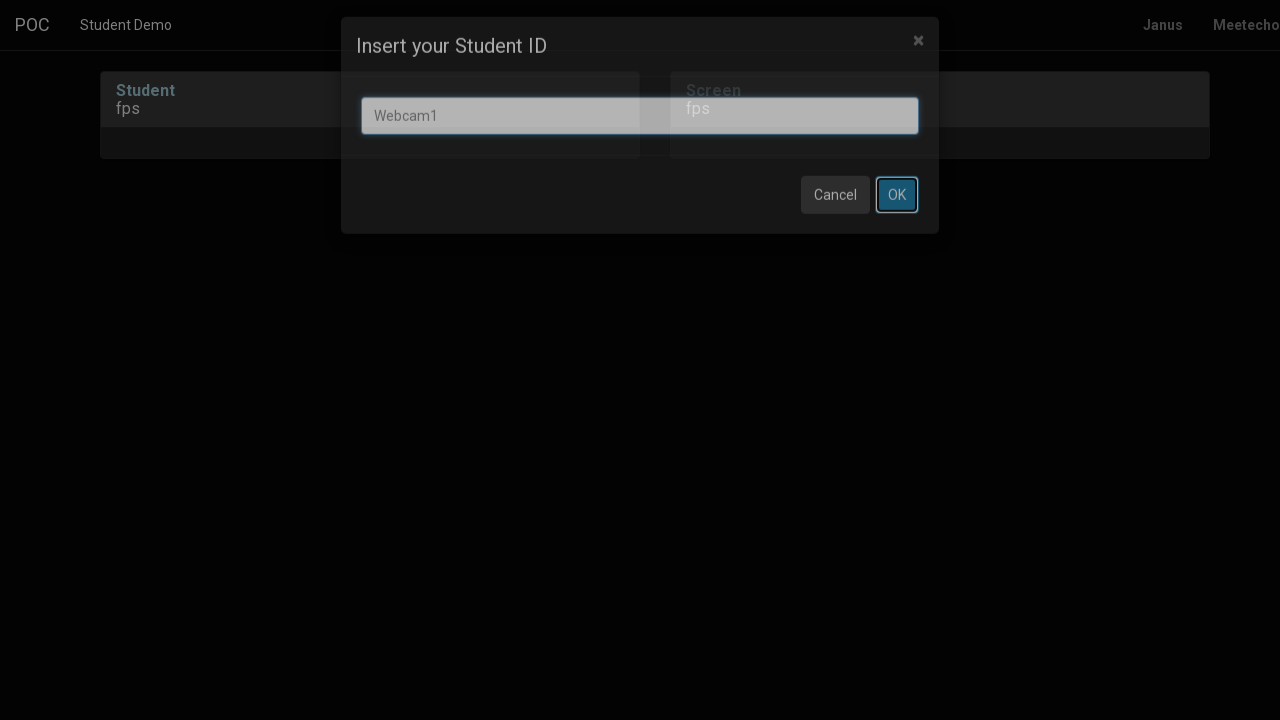

Waited 3 seconds for page to process
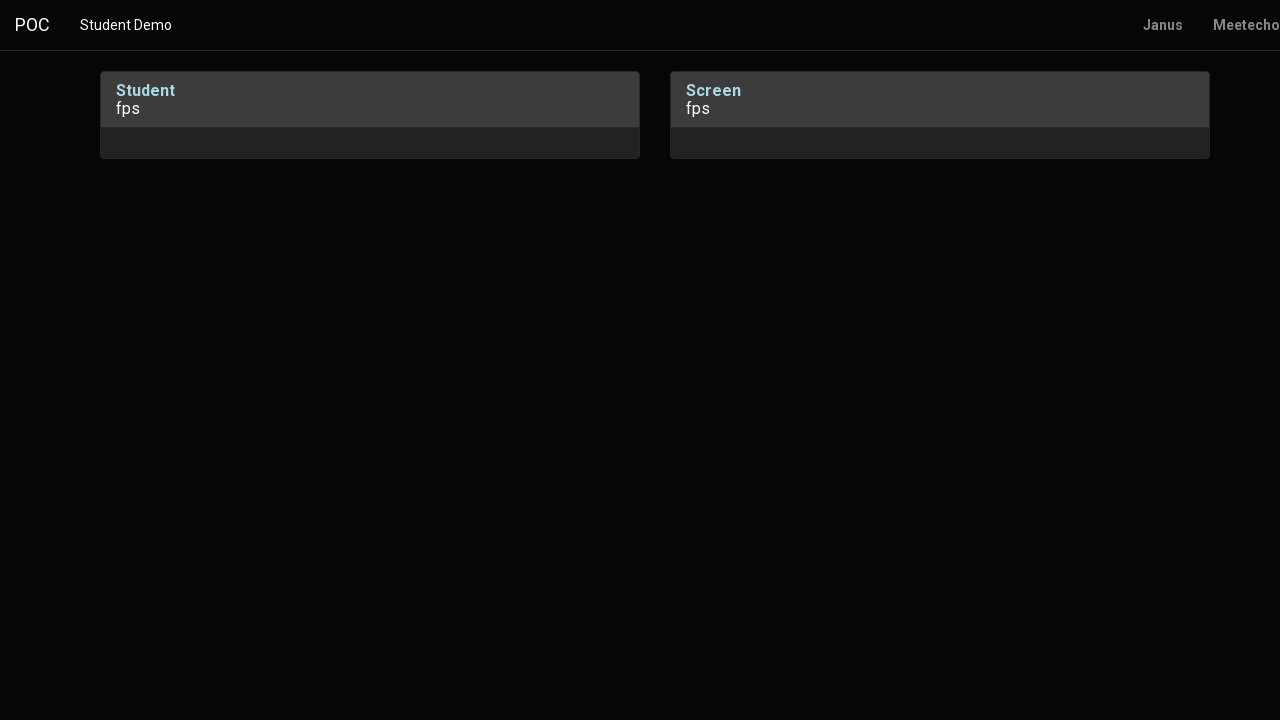

Pressed Tab to navigate to next element
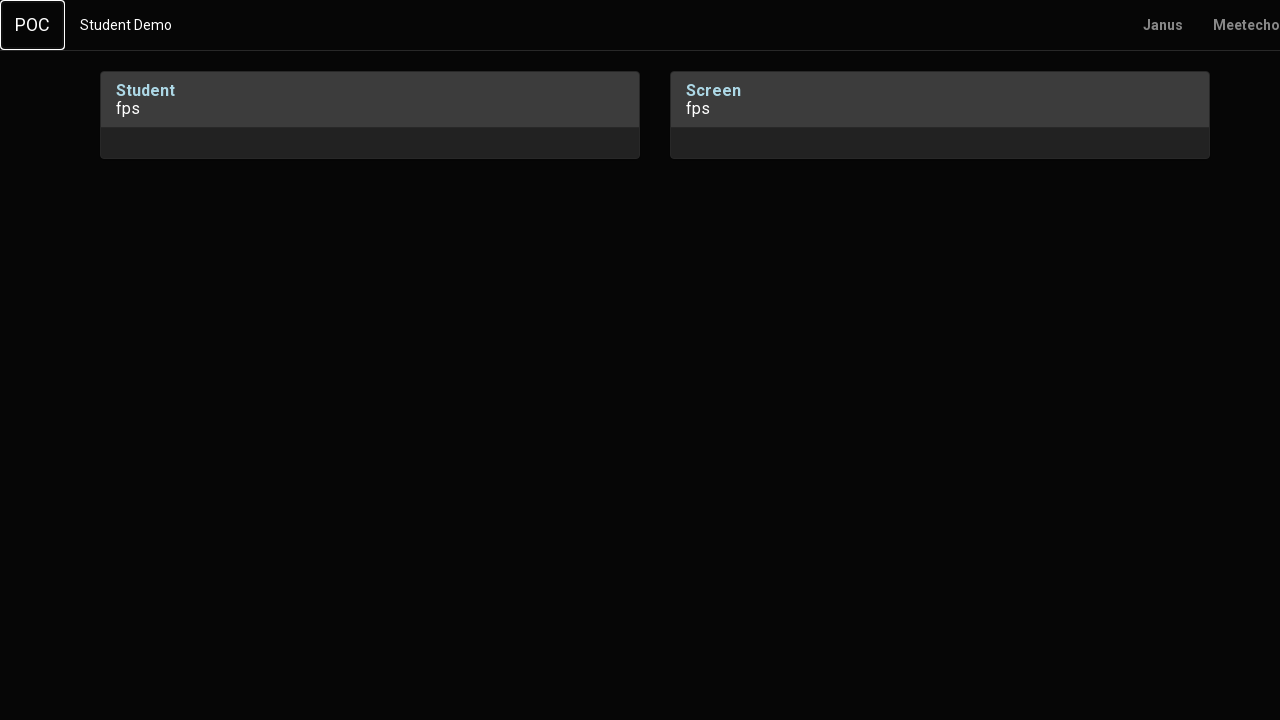

Pressed Enter to confirm selection
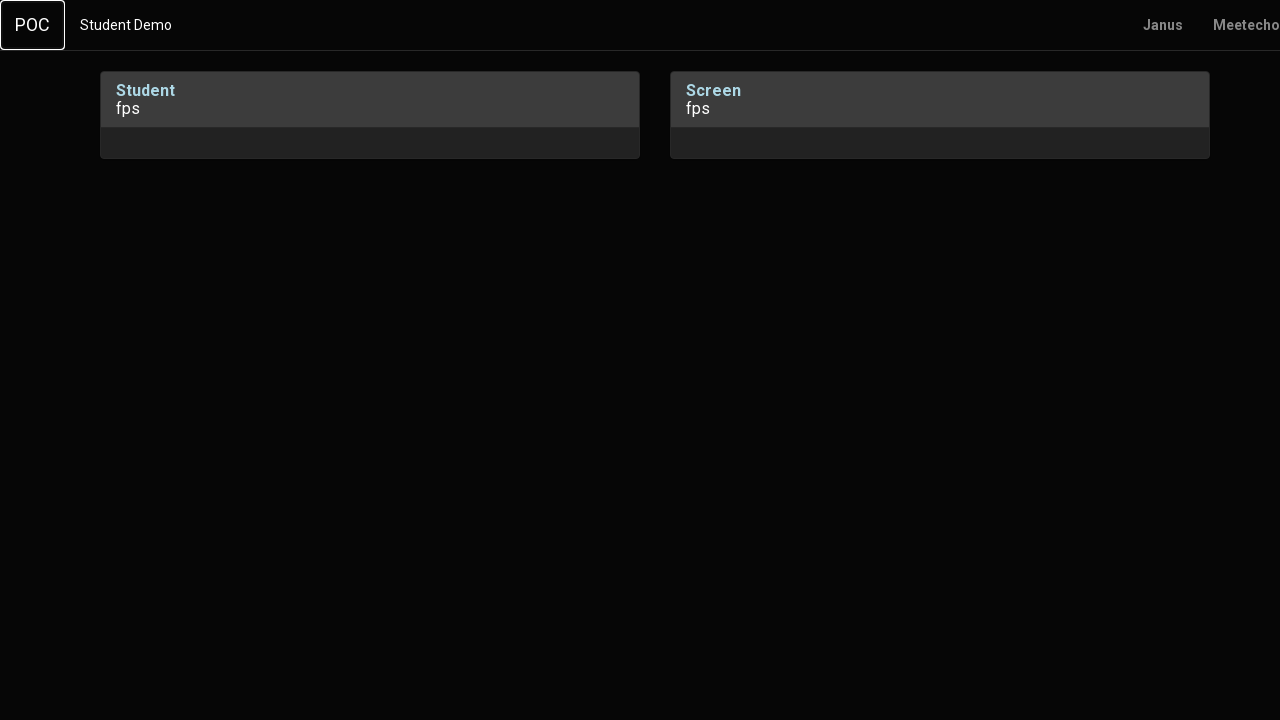

Pressed Tab to navigate to next element
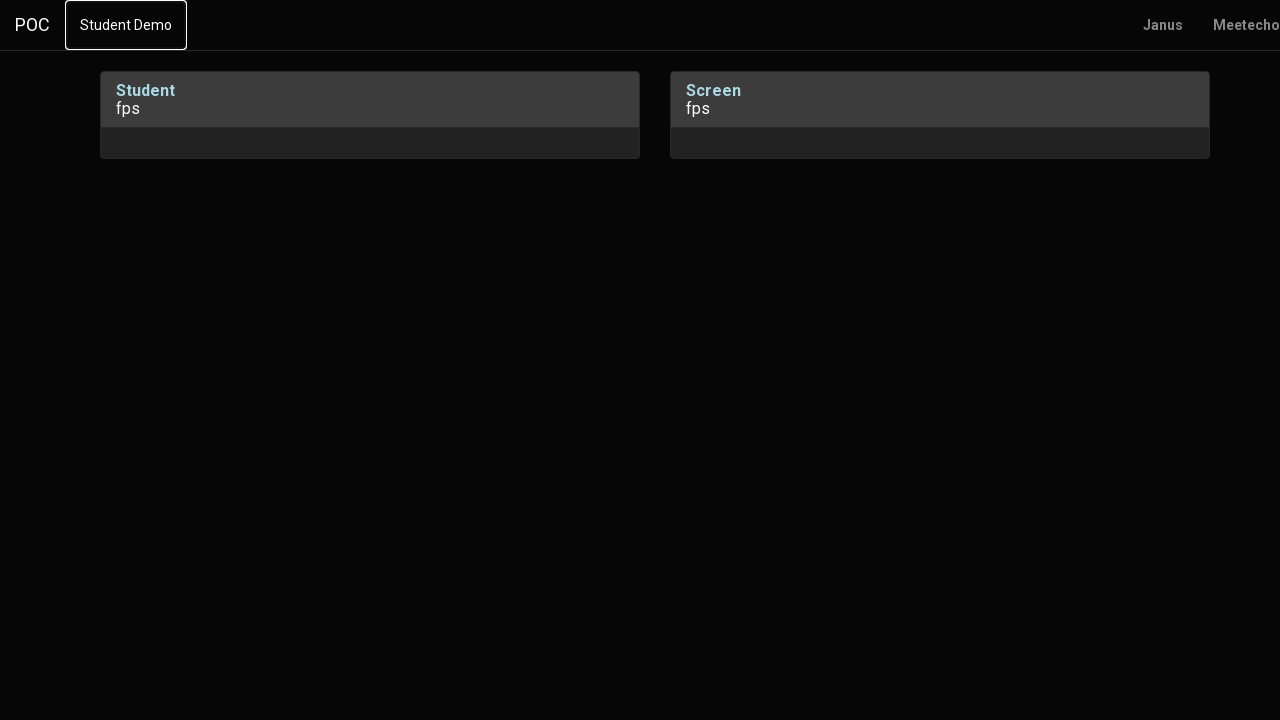

Pressed Tab again to navigate further
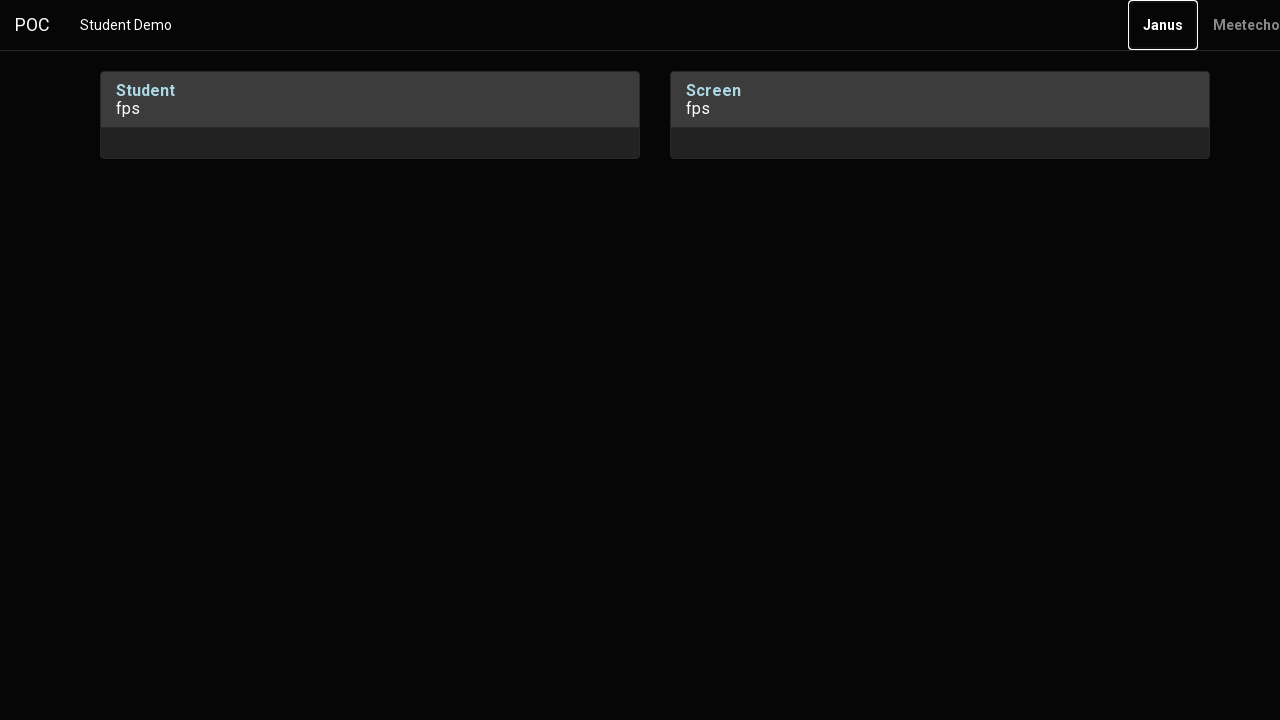

Pressed Enter to confirm final selection
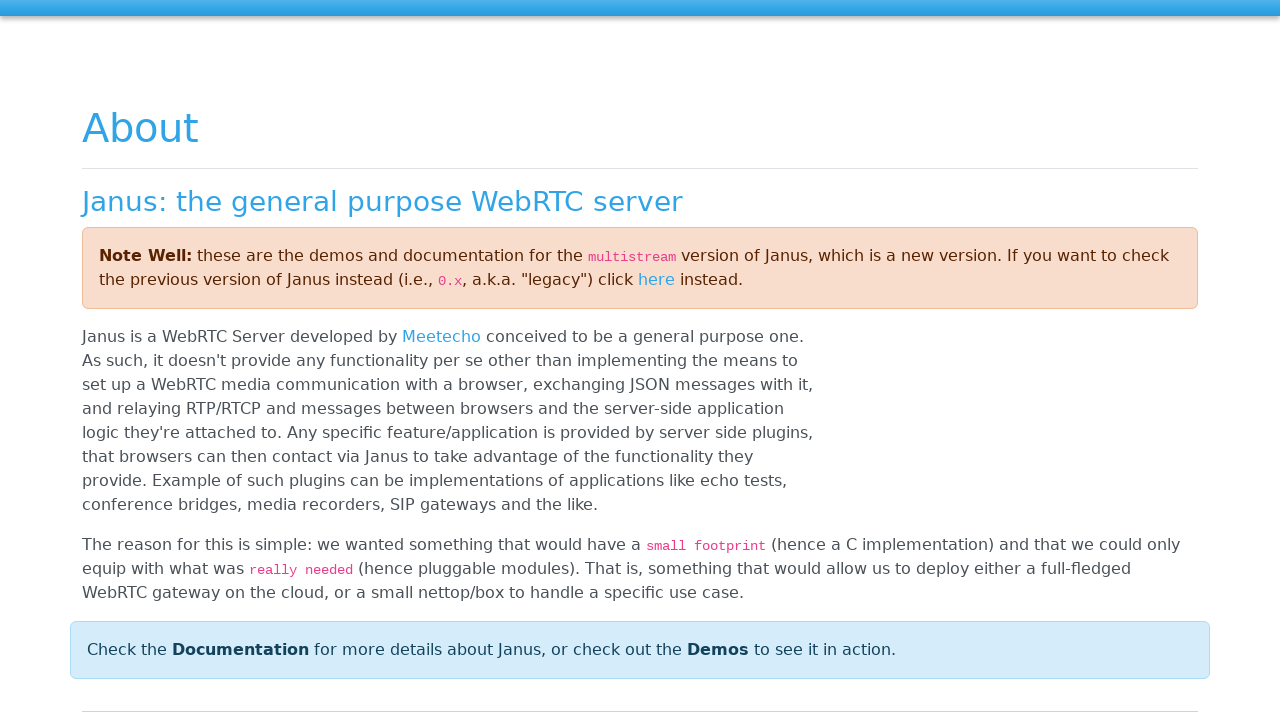

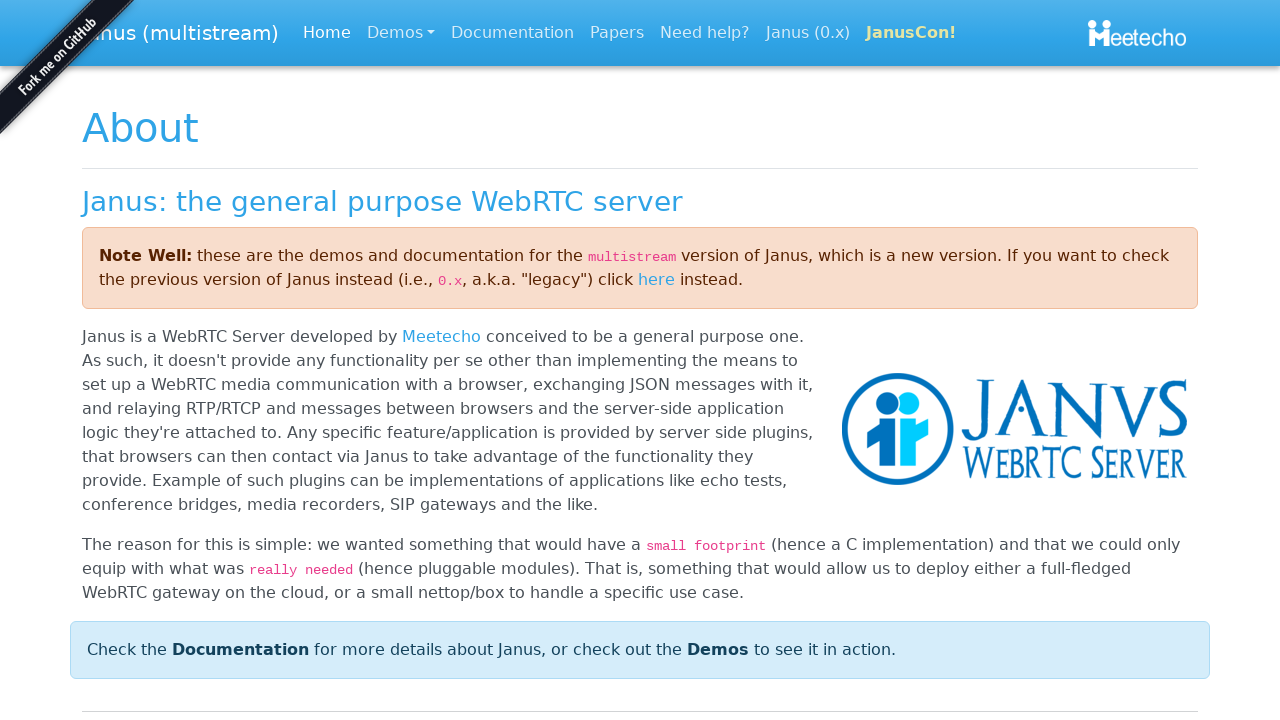